Tests the complete flight booking flow on BlazeDemo by selecting origin and destination cities, choosing a flight, filling in payment details, and verifying the purchase confirmation.

Starting URL: https://www.blazedemo.com/

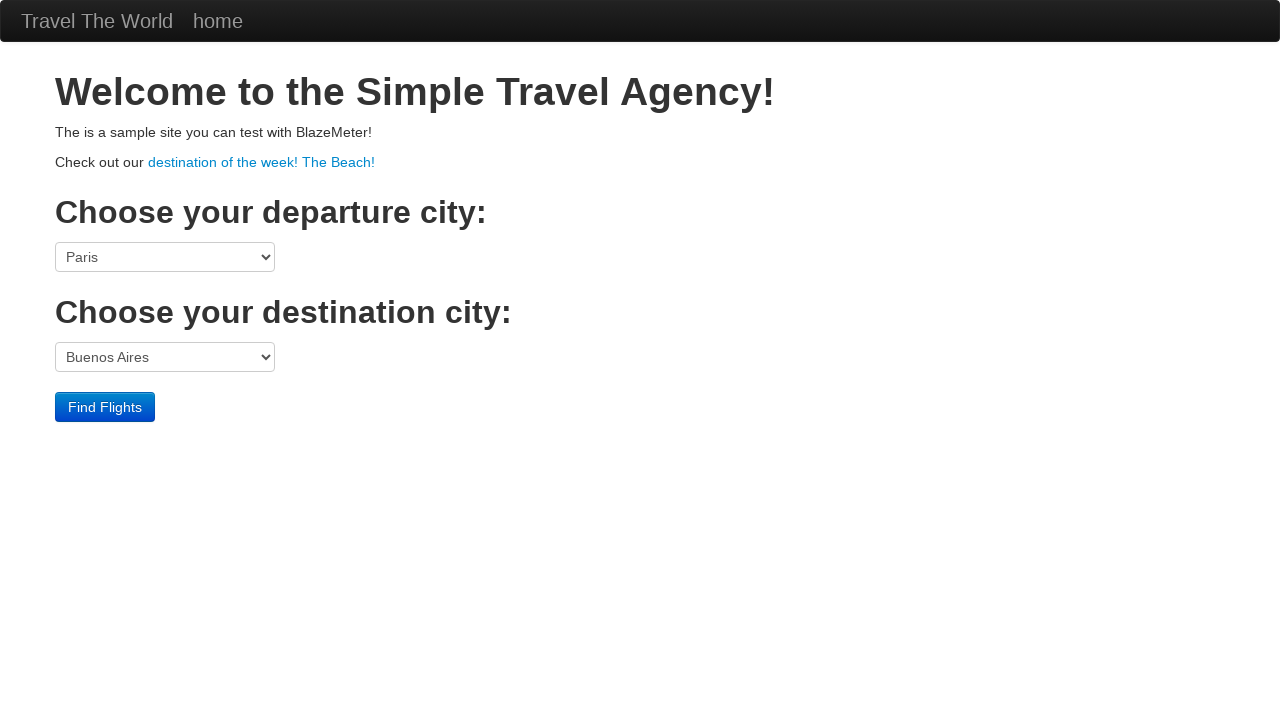

Clicked on origin port dropdown at (165, 257) on select[name='fromPort']
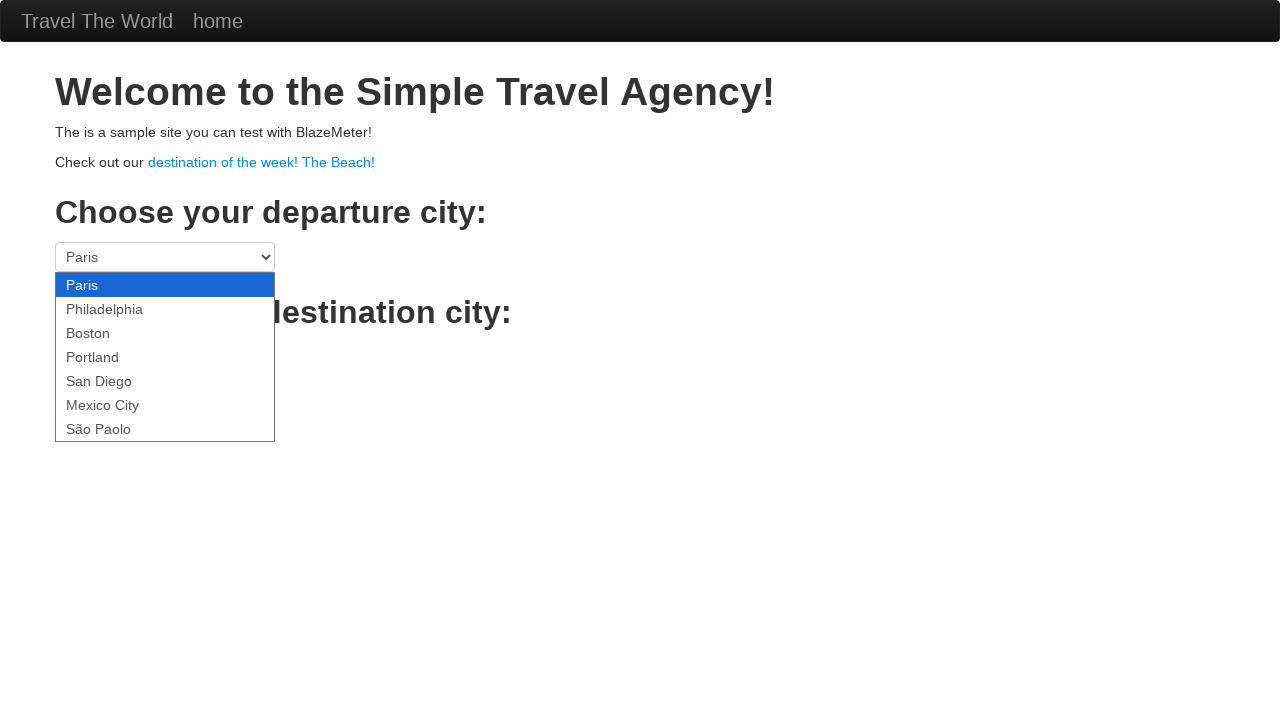

Selected São Paolo as origin city on select[name='fromPort']
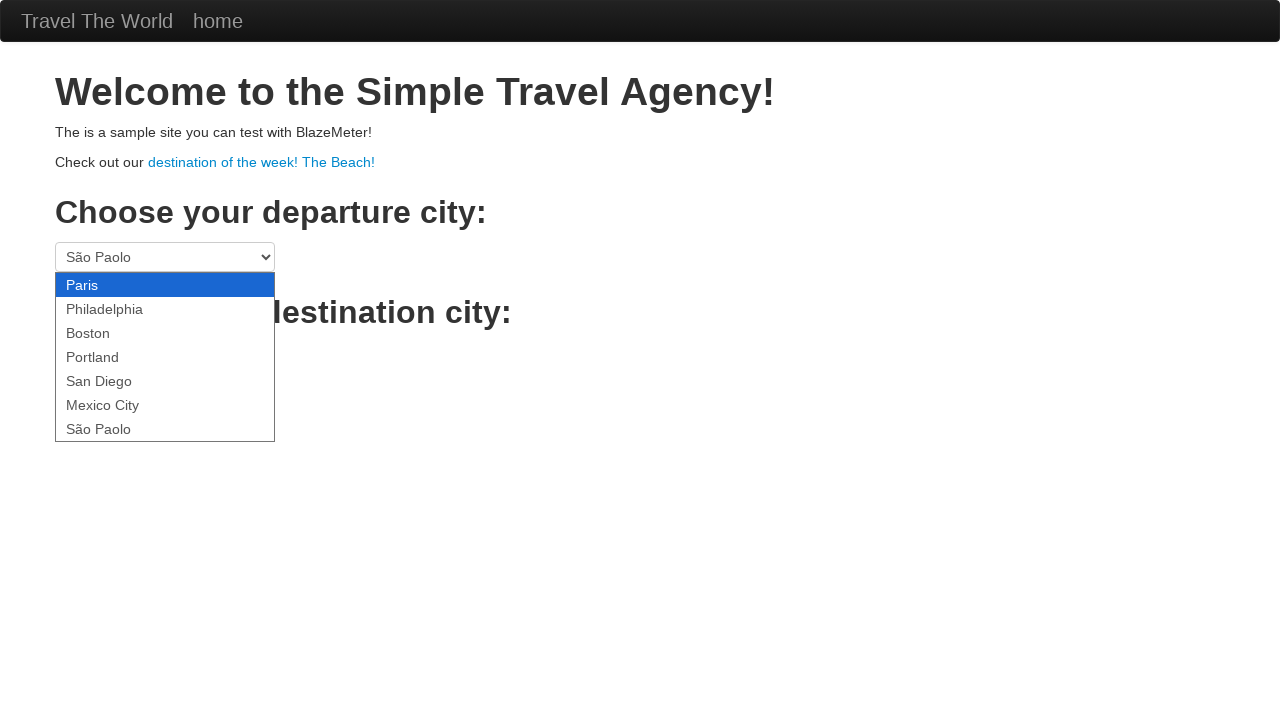

Clicked on destination port dropdown at (165, 357) on select[name='toPort']
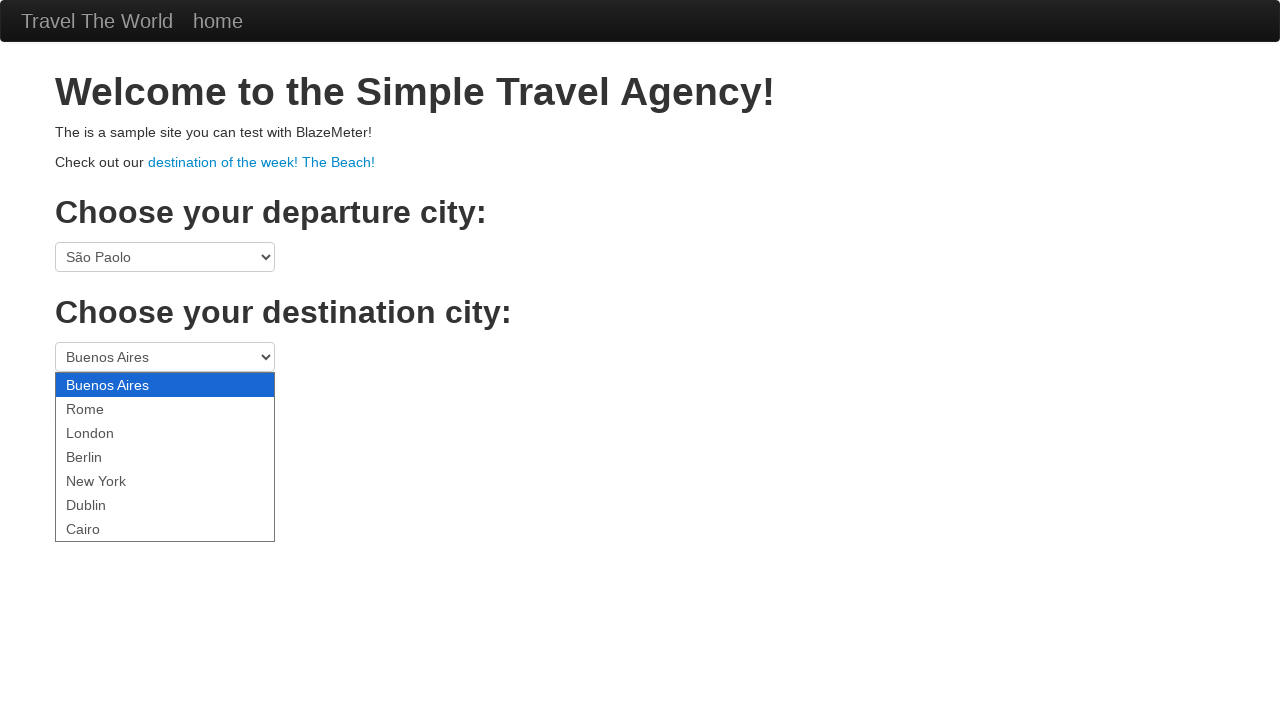

Selected Cairo as destination city on select[name='toPort']
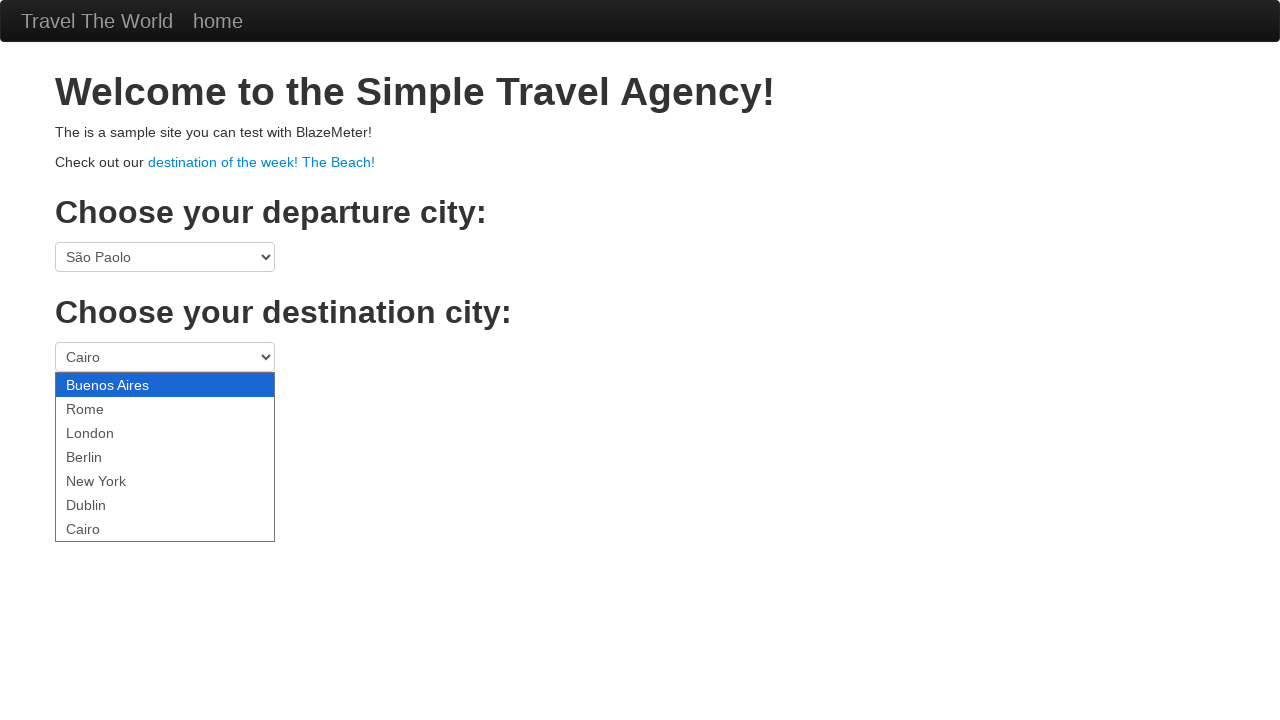

Clicked Find Flights button to search for available flights at (105, 407) on .btn-primary
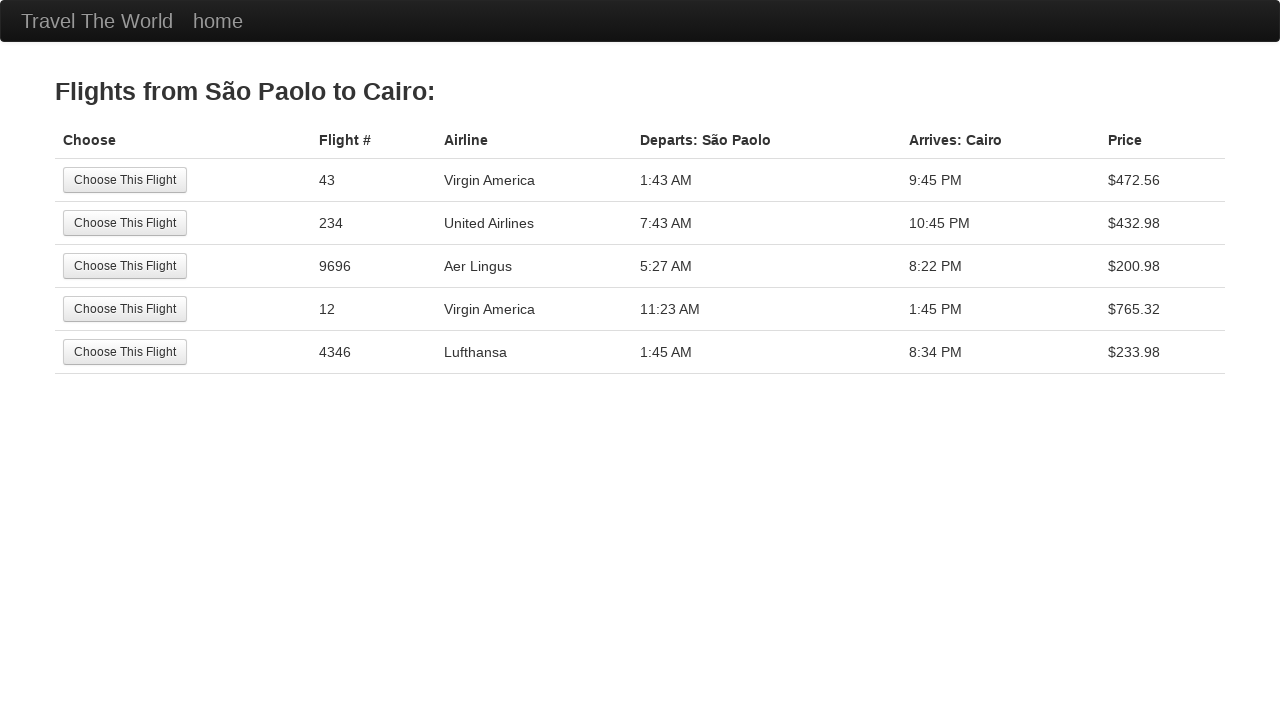

Selected the first available flight from the list at (125, 180) on tr:nth-child(1) .btn
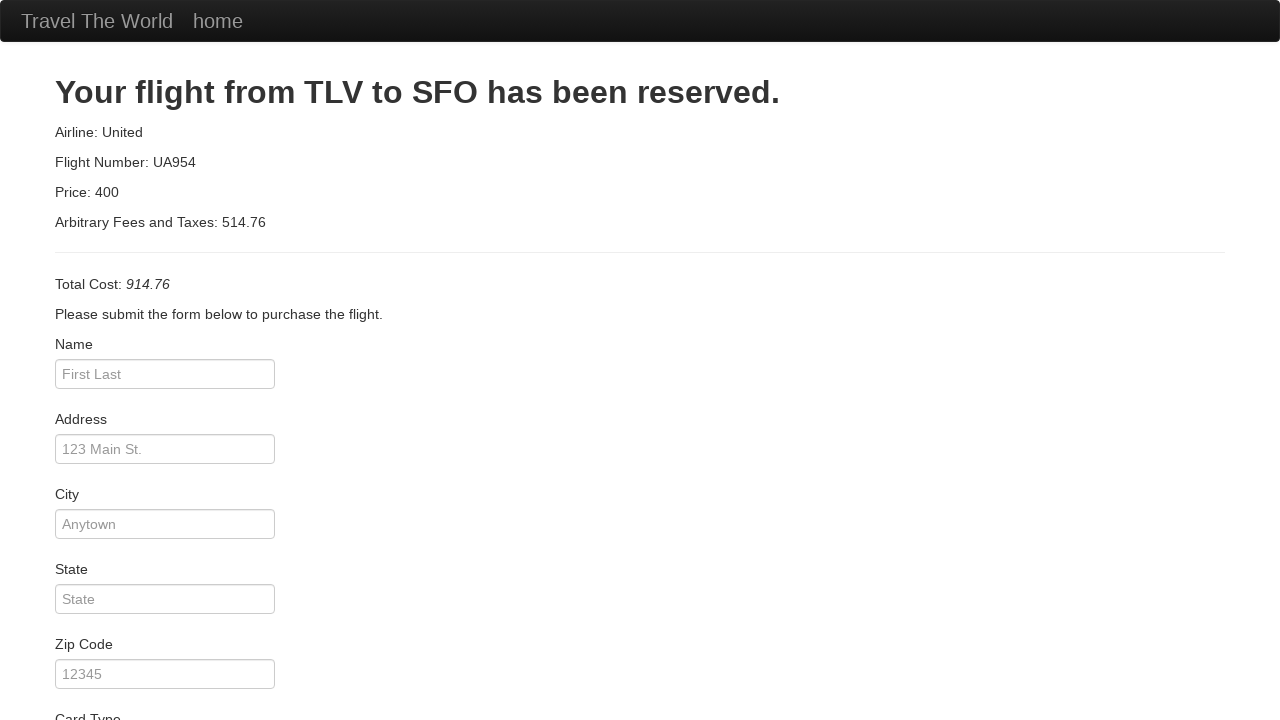

Clicked on card type dropdown at (165, 360) on #cardType
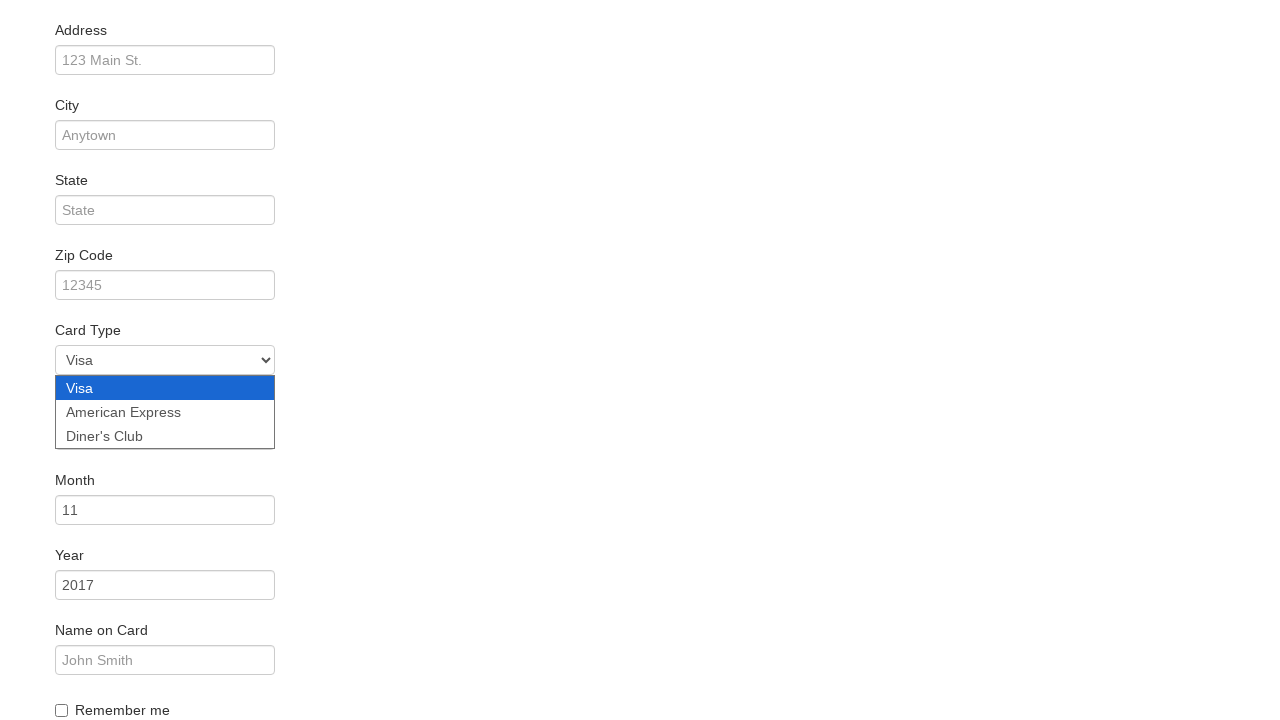

Selected American Express as payment card type on #cardType
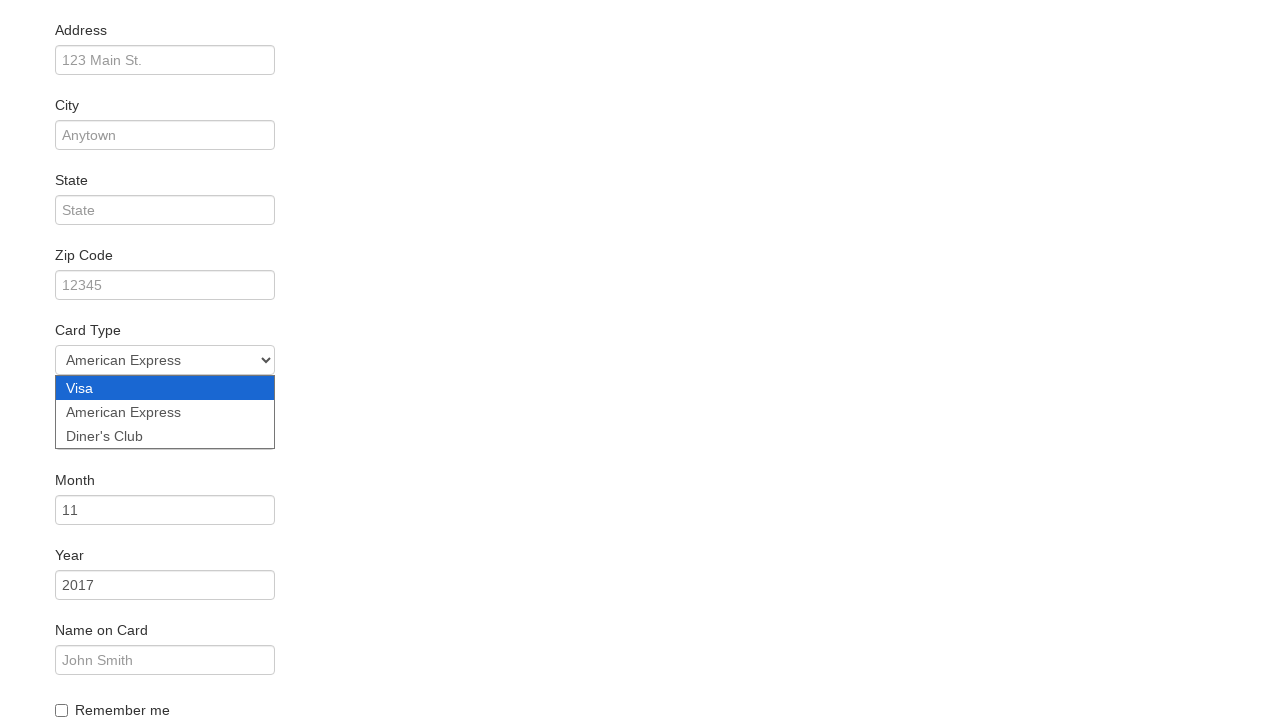

Clicked Remember Me checkbox at (62, 710) on #rememberMe
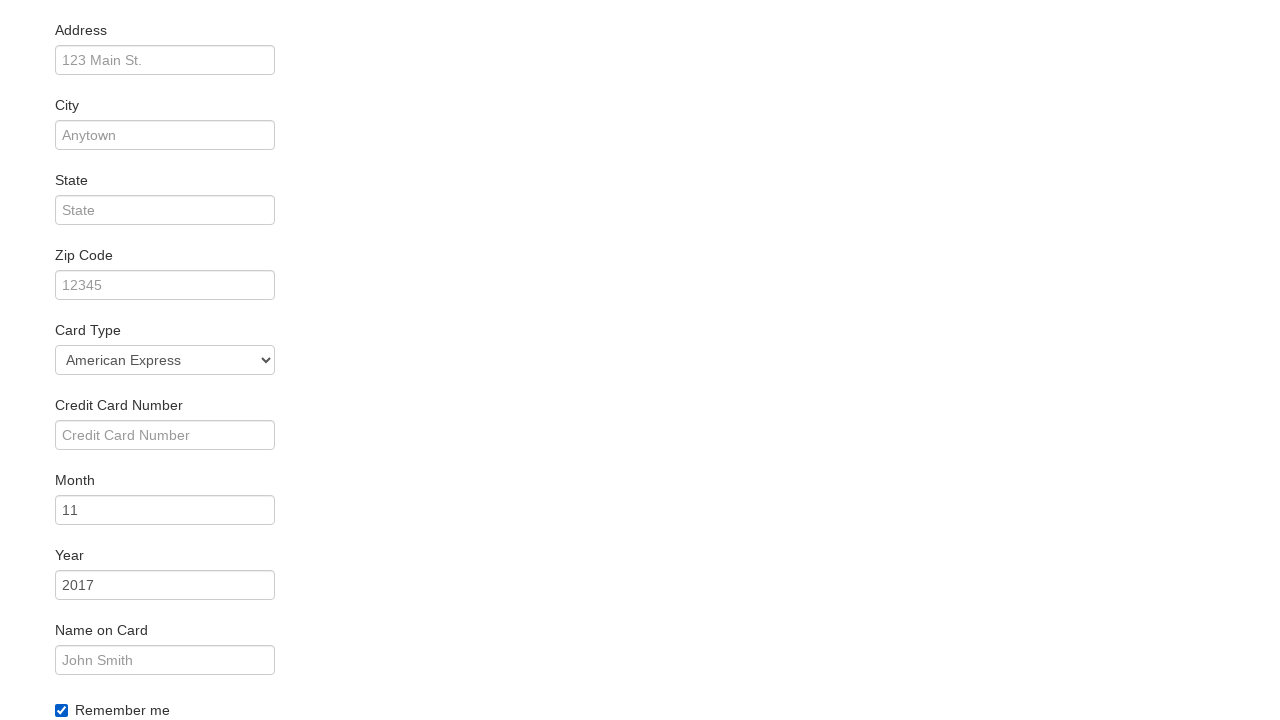

Clicked on passenger name input field at (165, 360) on #inputName
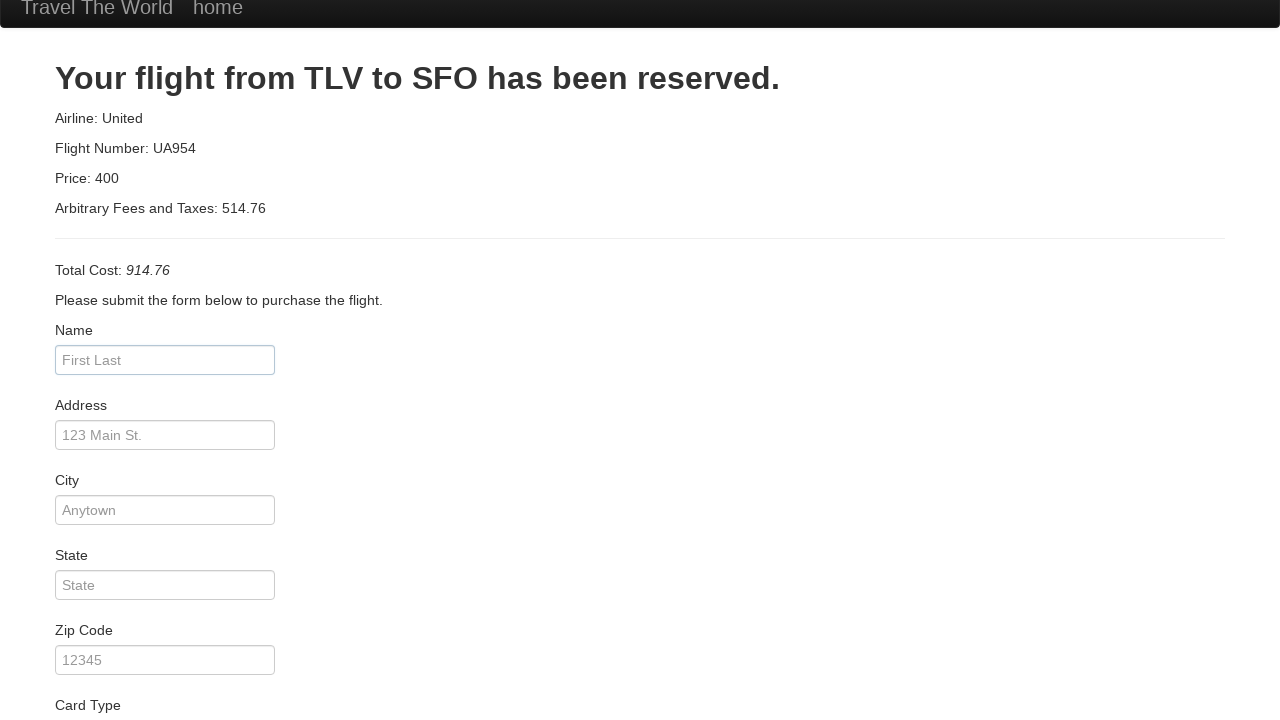

Entered passenger name 'Juca Pato' on #inputName
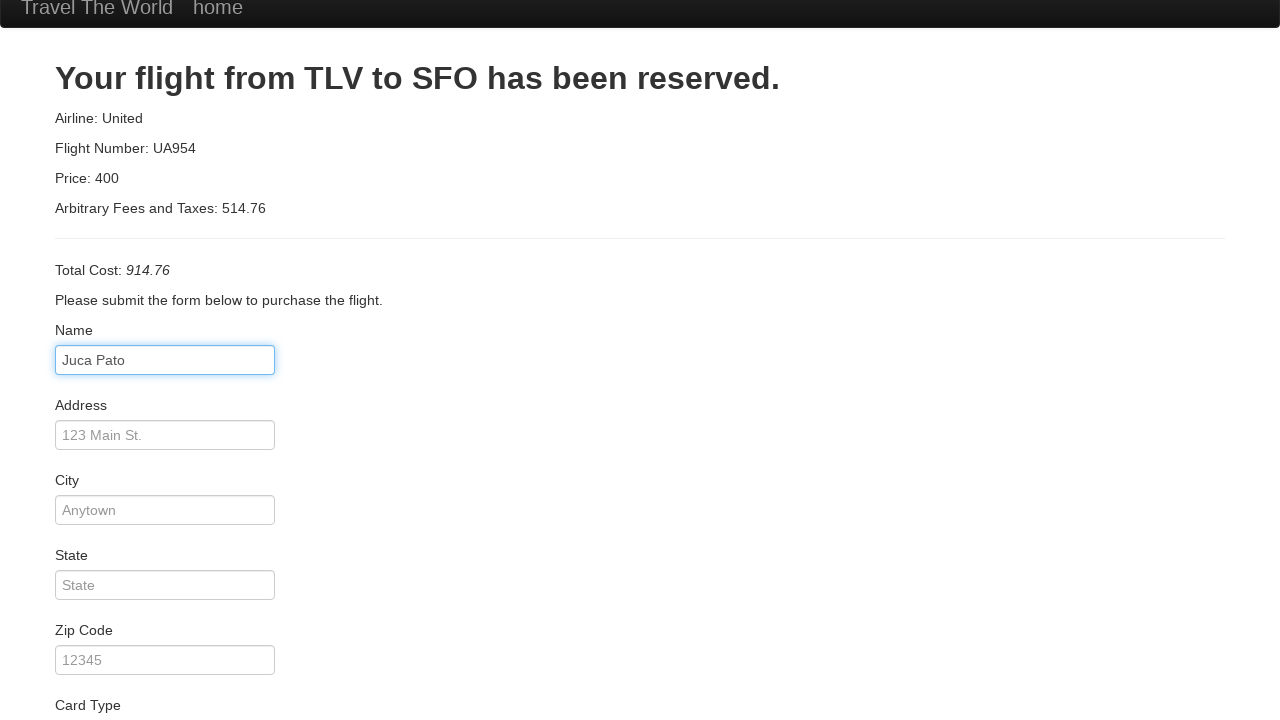

Clicked Purchase Flight button to complete booking at (118, 685) on .btn-primary
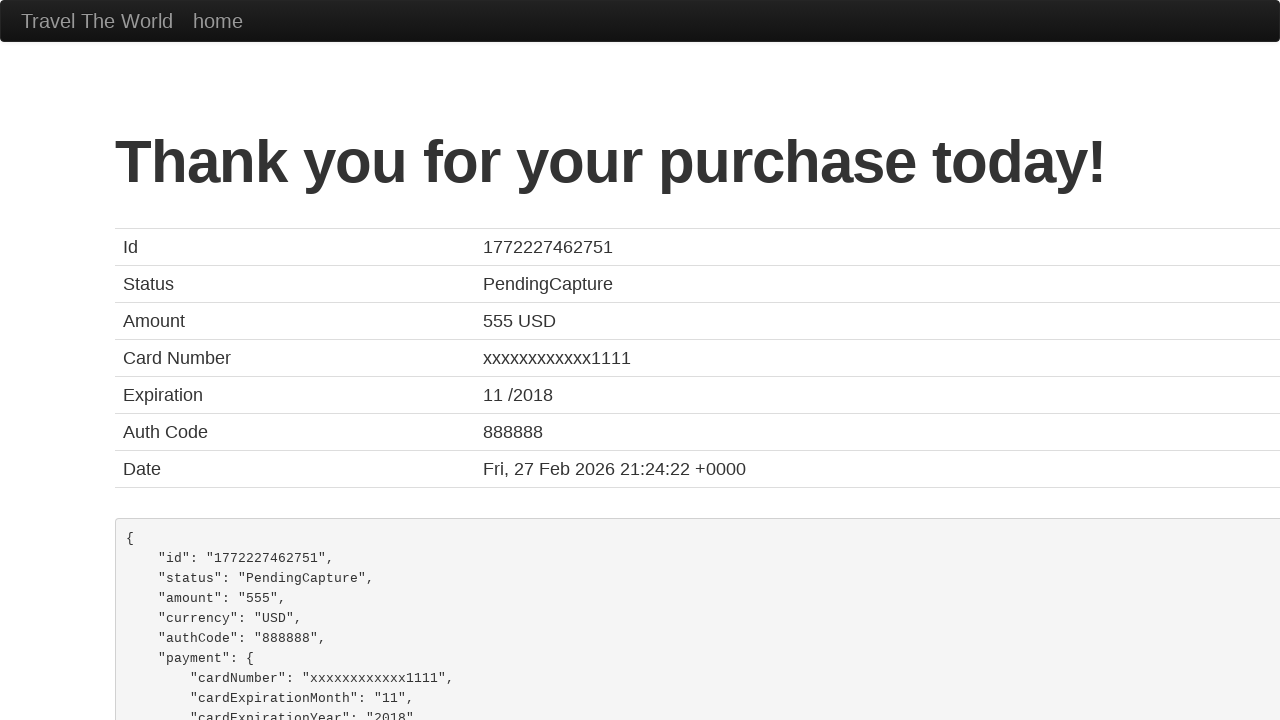

Confirmation page loaded with thank you message
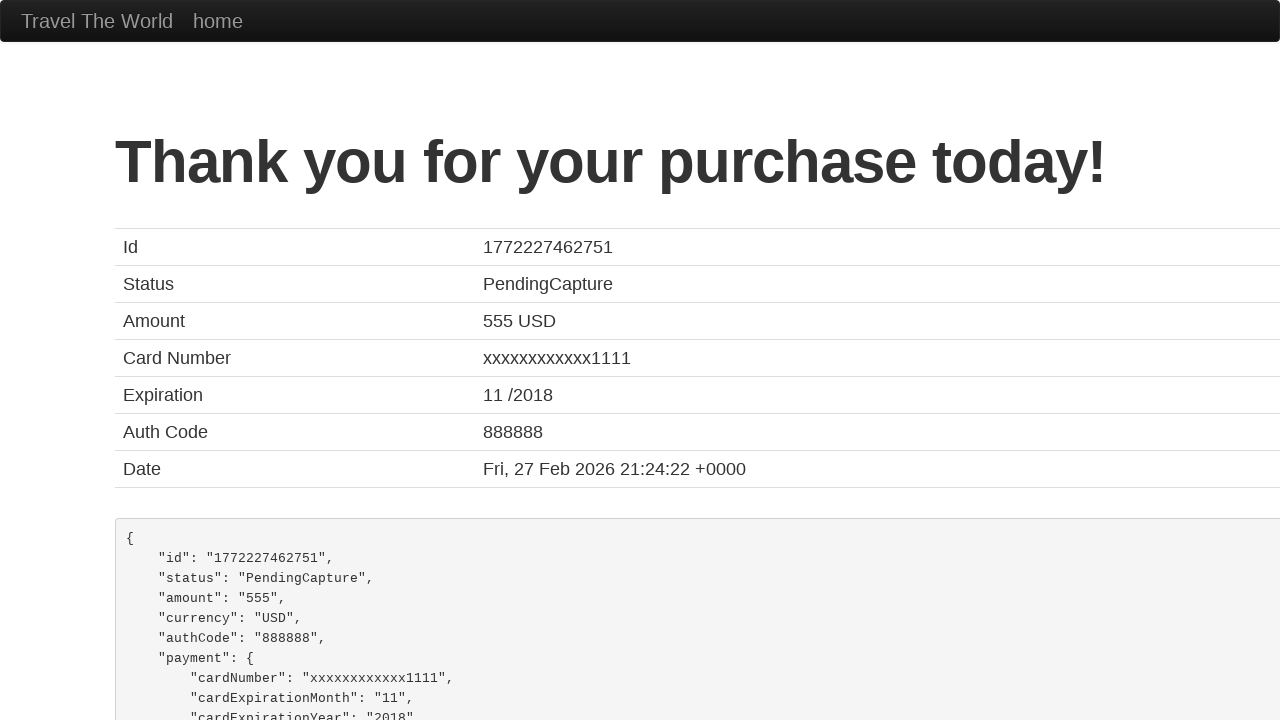

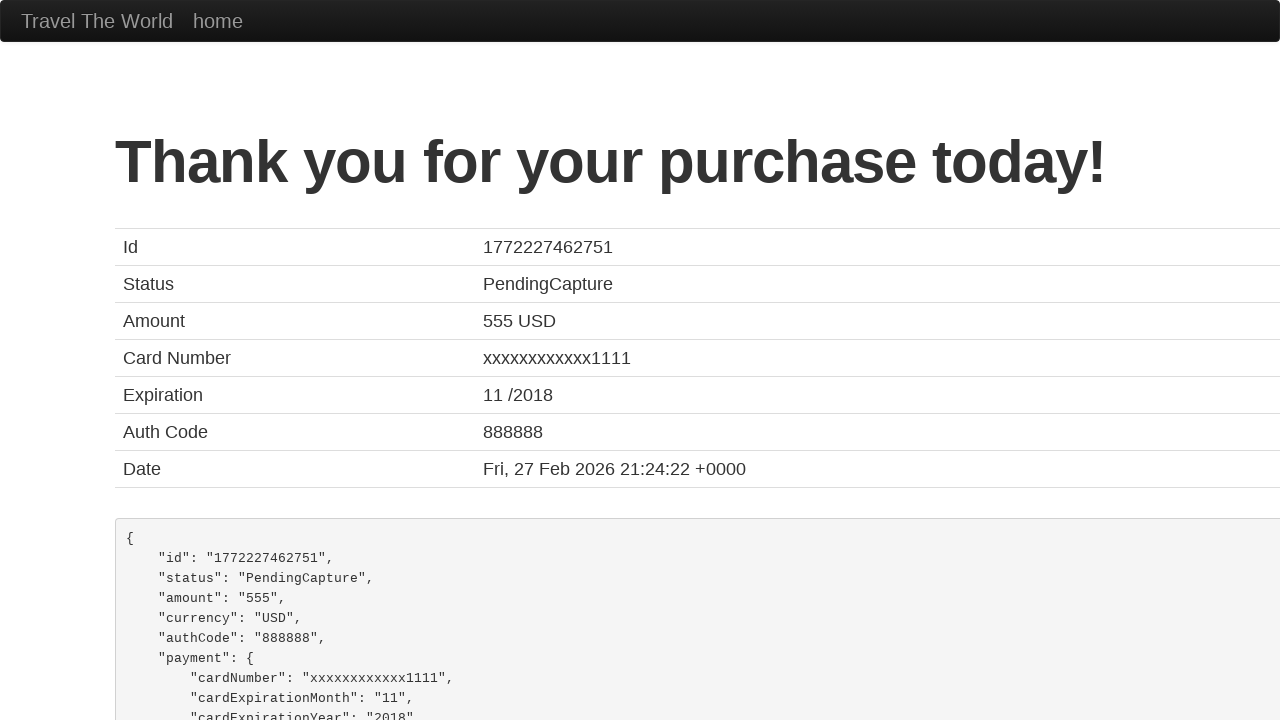